Tests browser back navigation by clicking a link then using browser back functionality

Starting URL: https://www.selenium.dev/selenium/web/mouse_interaction.html

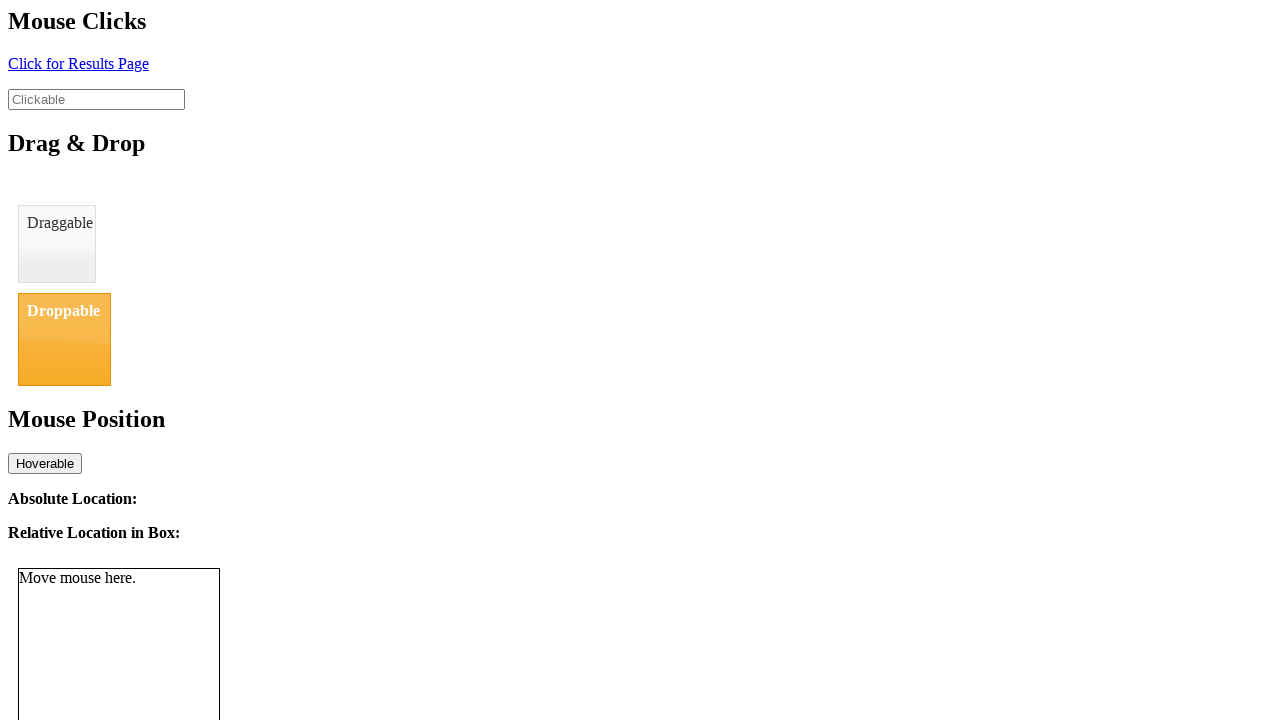

Clicked link with id 'click' to navigate away from mouse interaction page at (78, 63) on #click
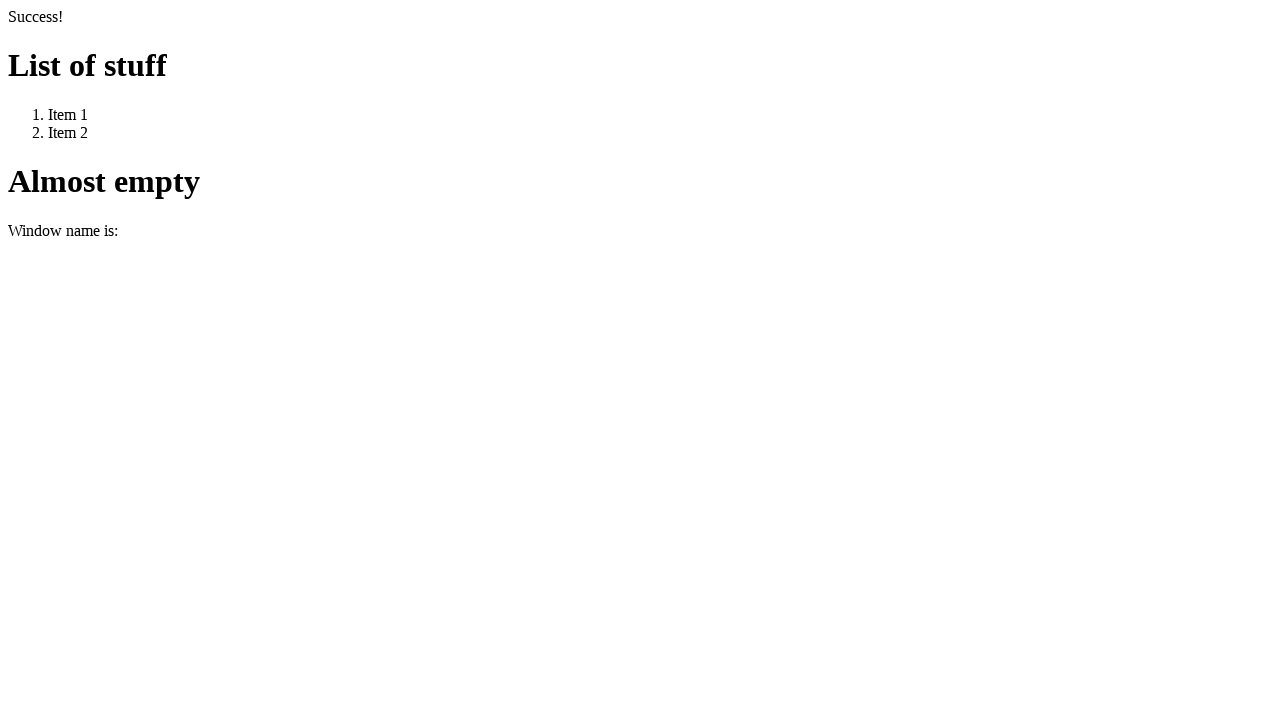

Waited for new page to load after clicking link
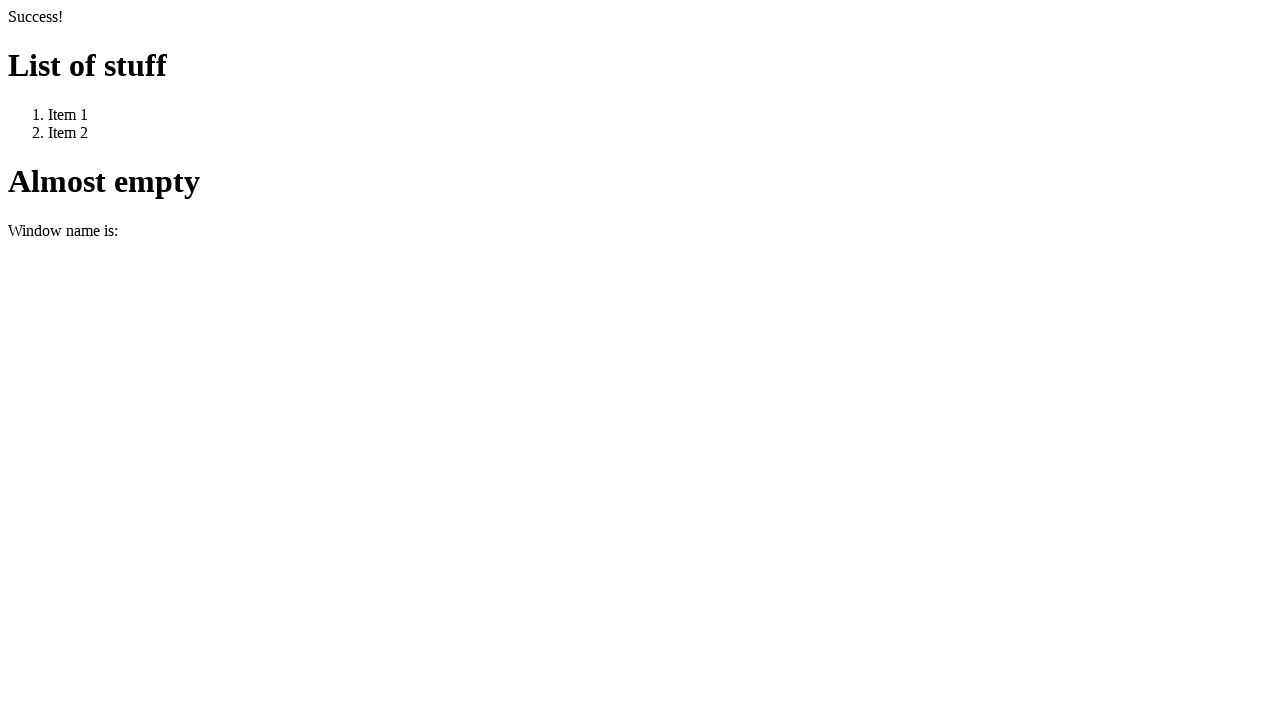

Clicked browser back button to navigate back to original page
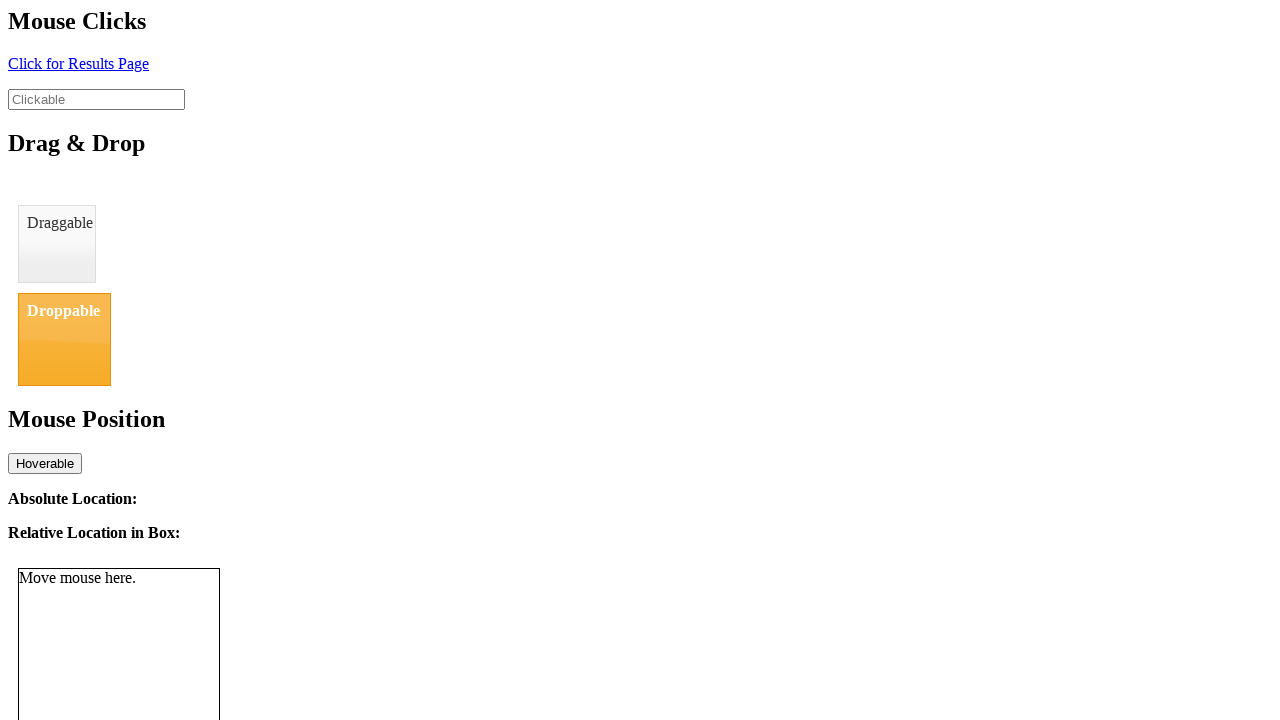

Waited for original mouse interaction page to load after back navigation
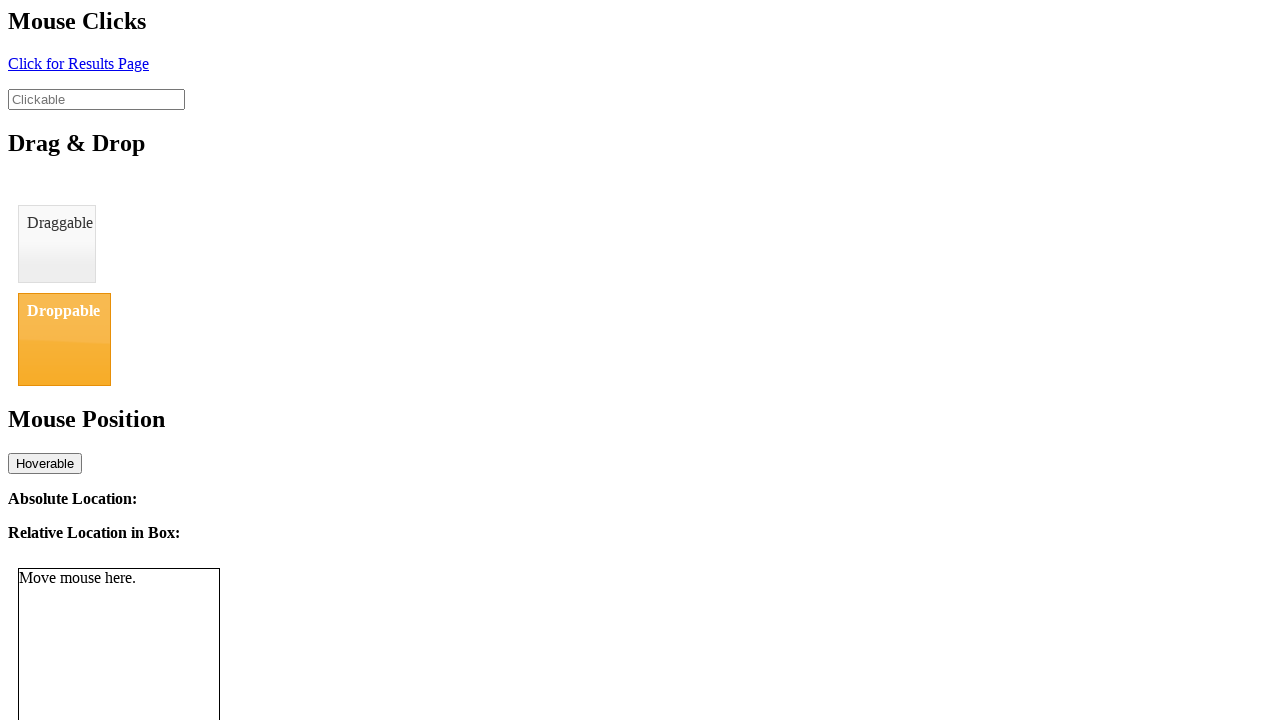

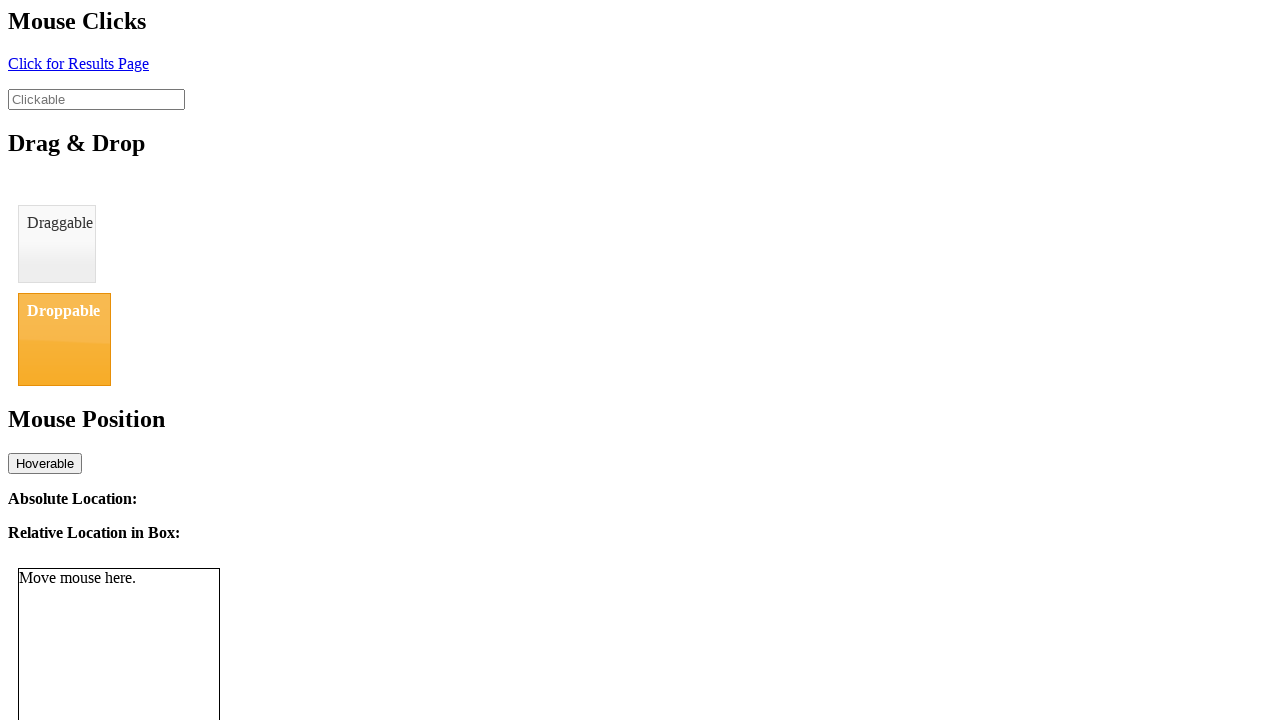